Navigates to python.org and verifies that the events widget with event times and links is present on the page

Starting URL: https://python.org

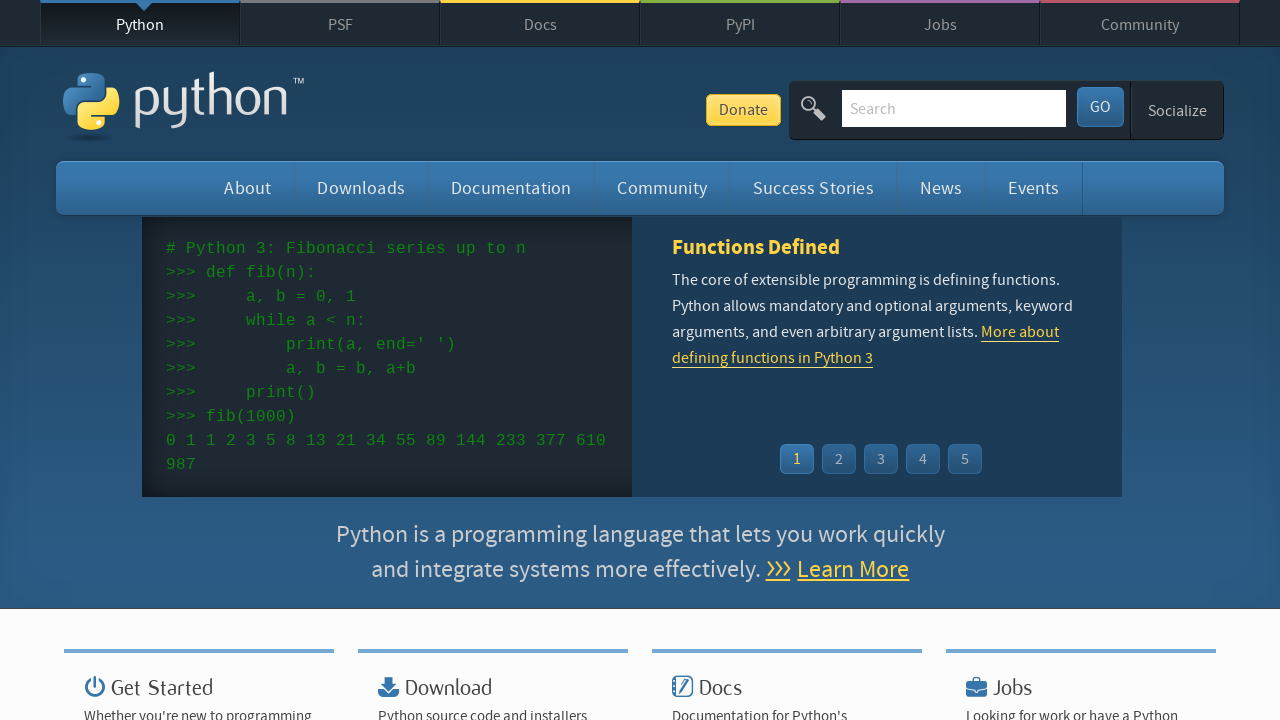

Navigated to https://python.org
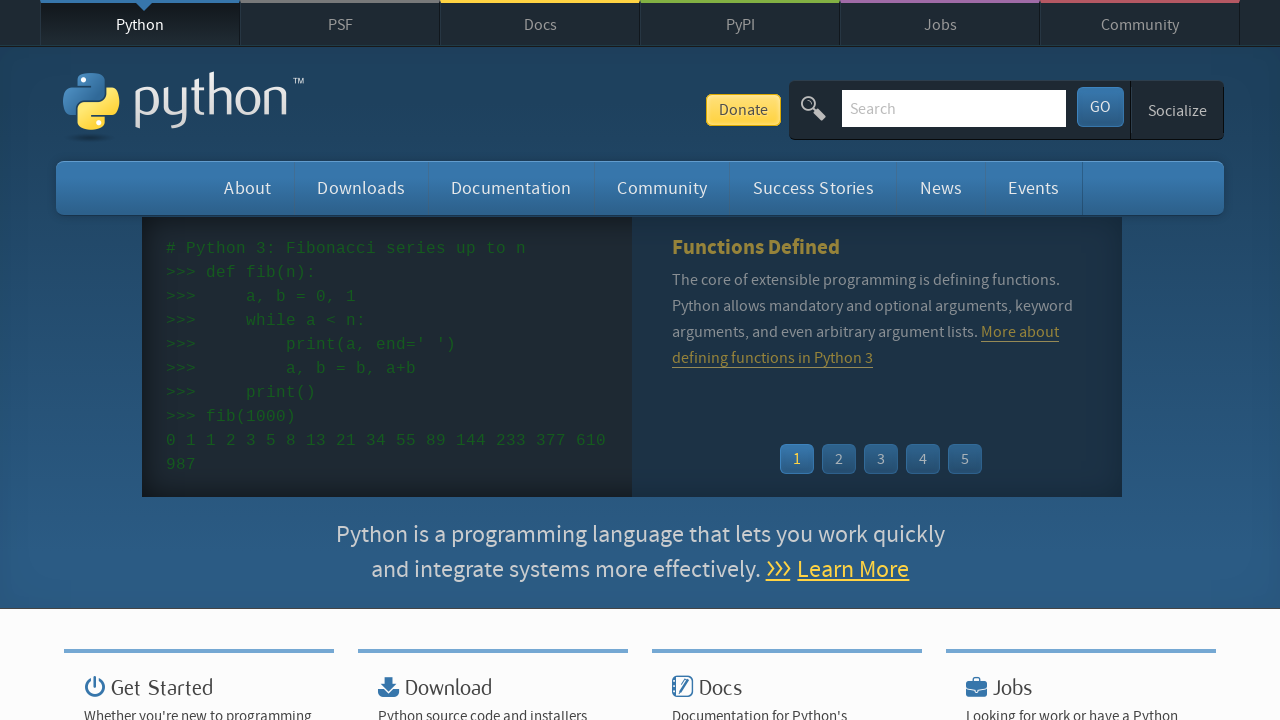

Events widget loaded on the page
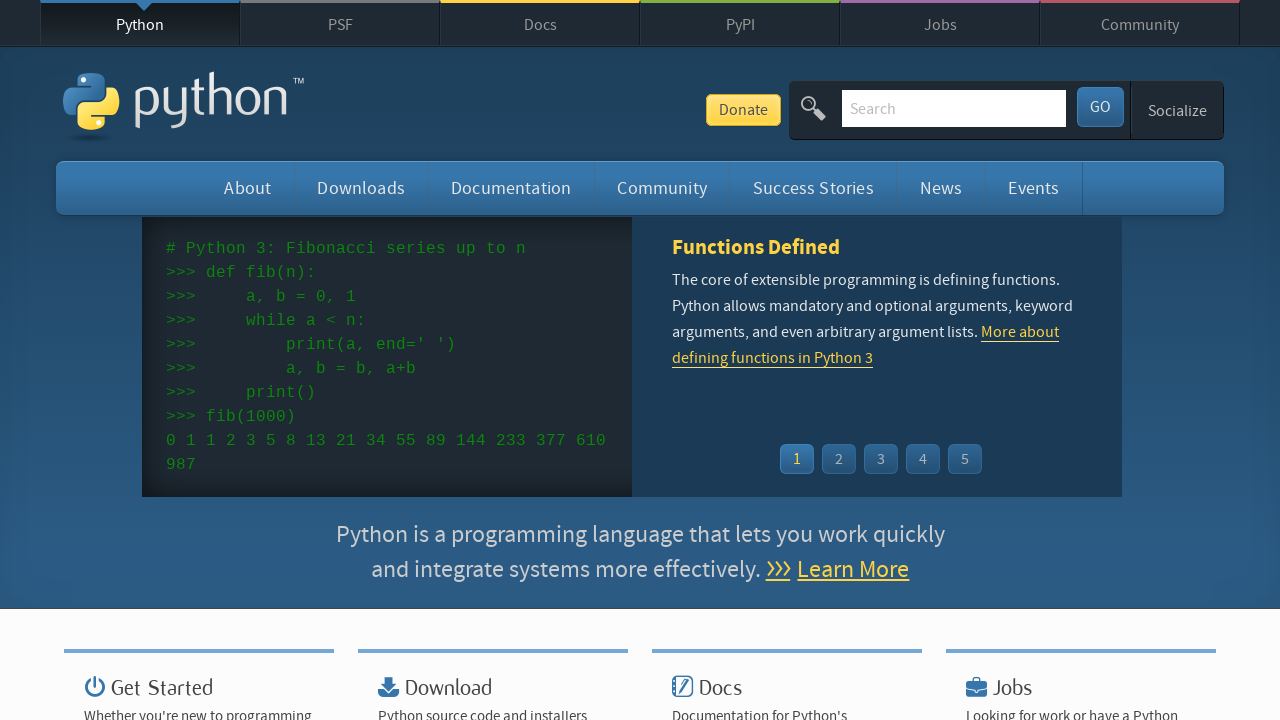

Event times found in the events widget
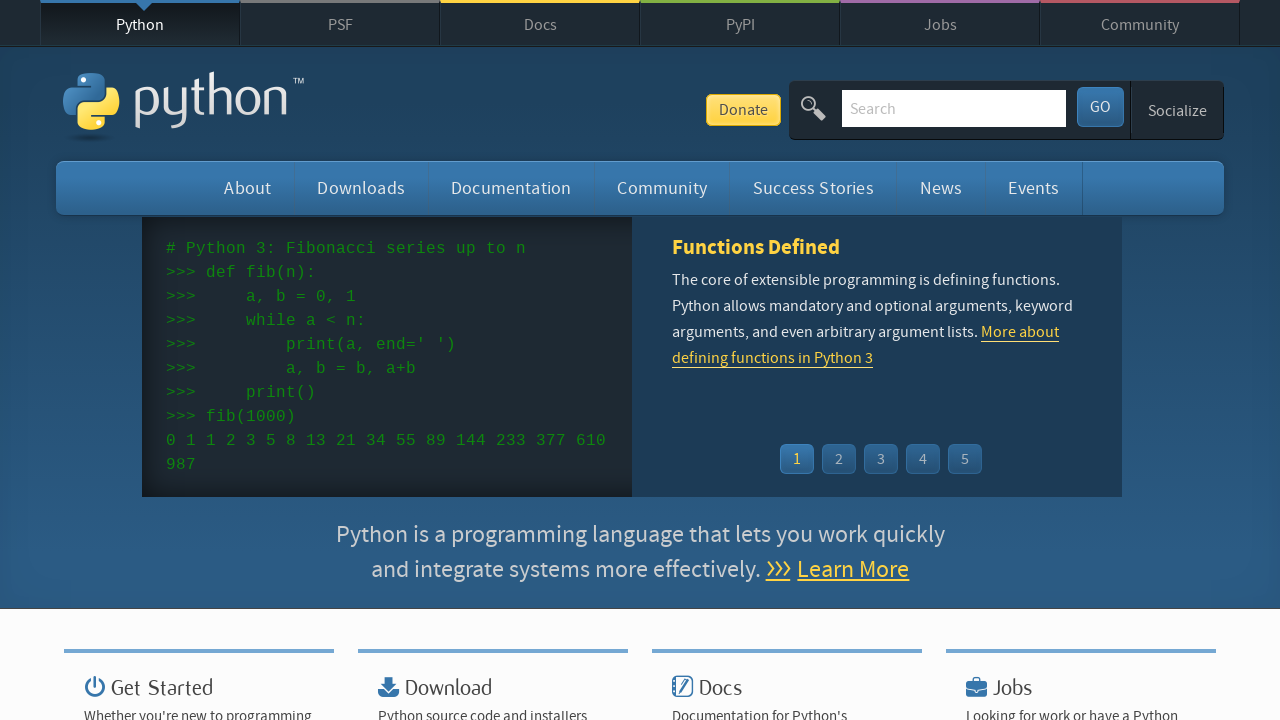

Event links found in the events widget
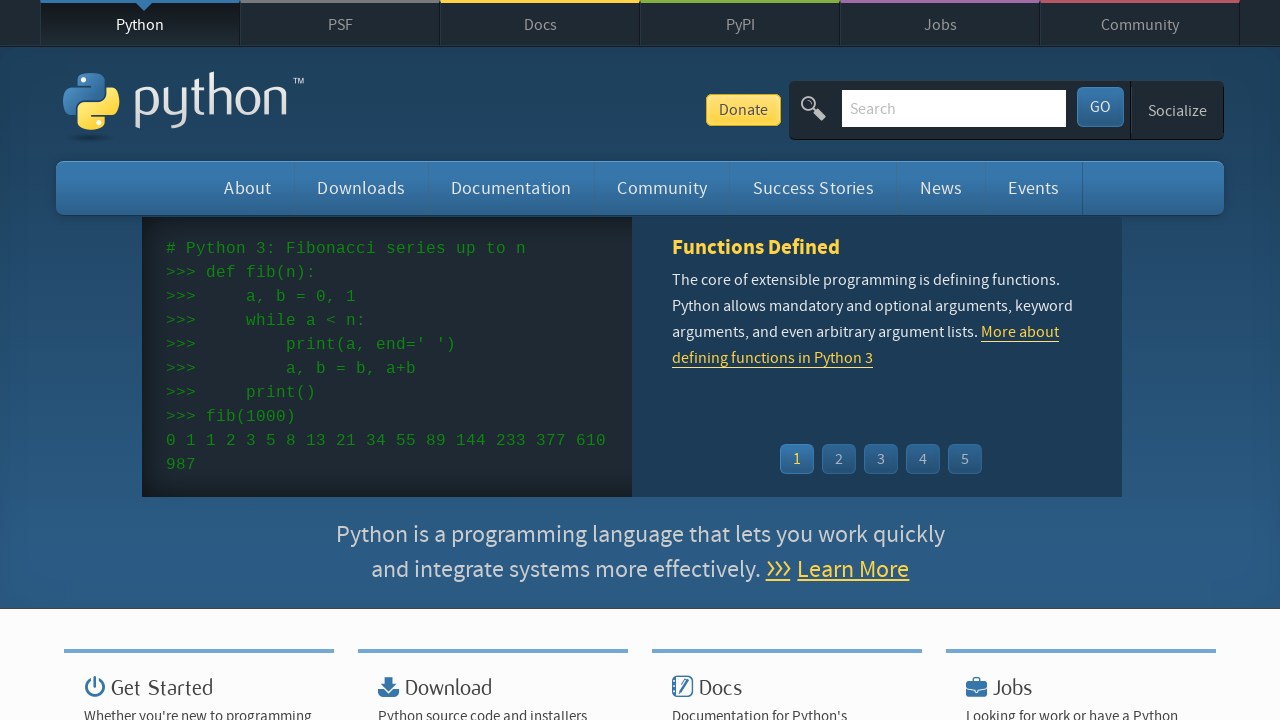

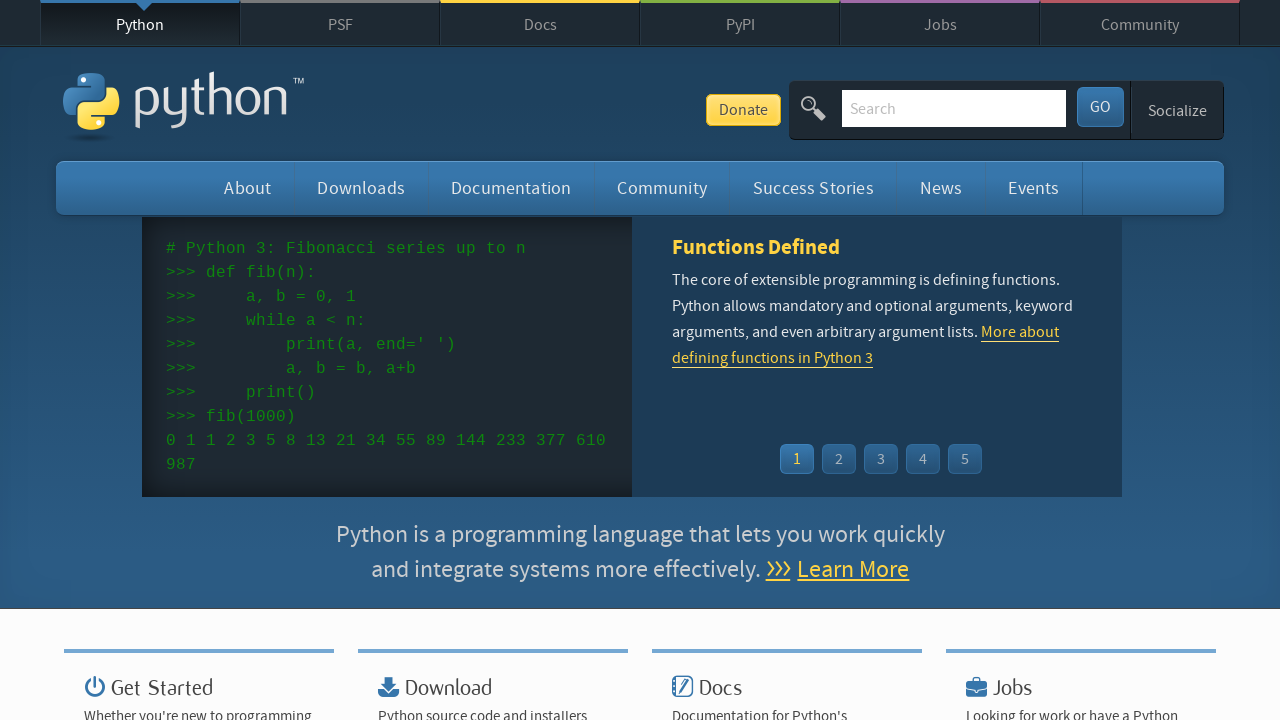